Tests double-click mouse interaction on a clickable element

Starting URL: https://www.selenium.dev/selenium/web/mouse_interaction.html

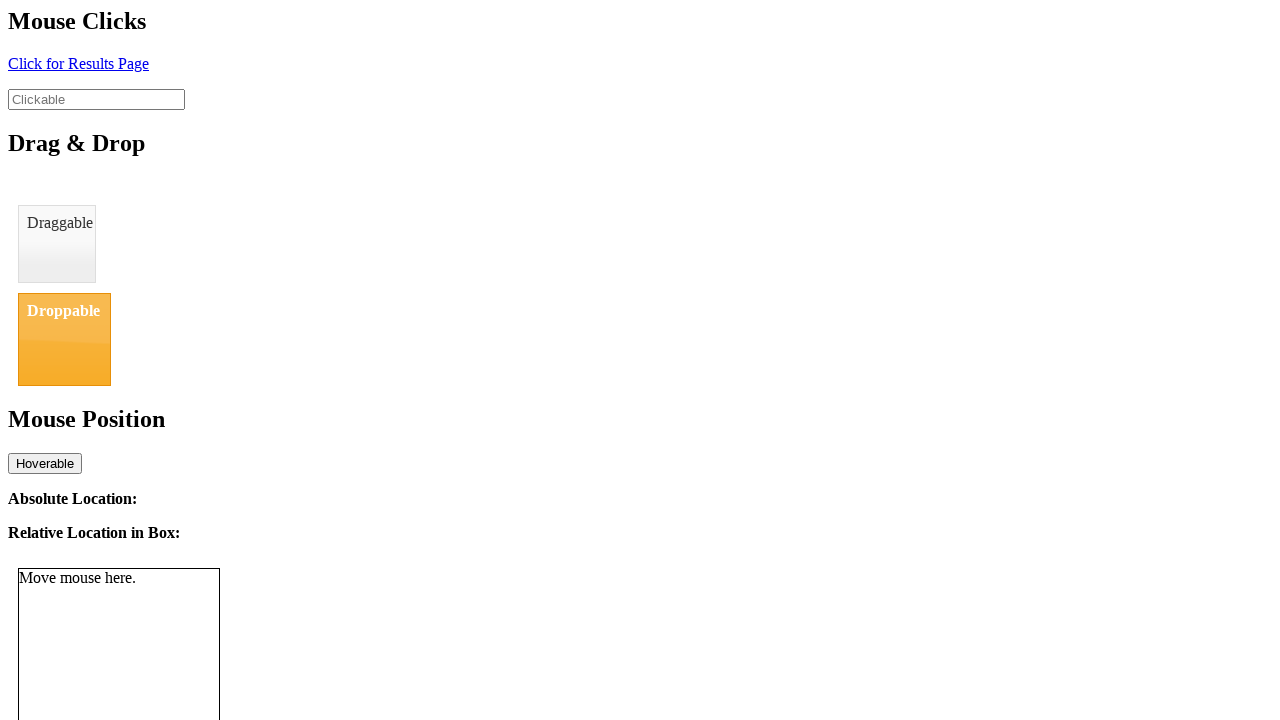

Navigated to mouse interaction test page
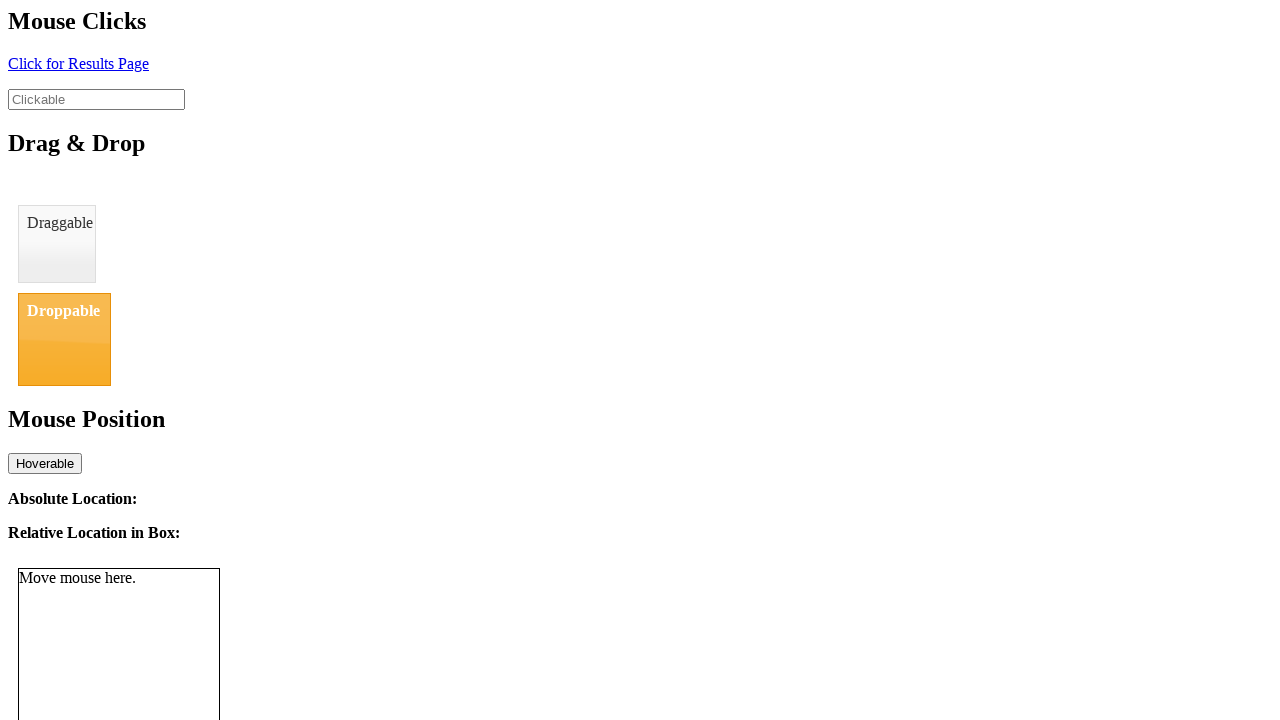

Double-clicked on the clickable element at (96, 99) on #clickable
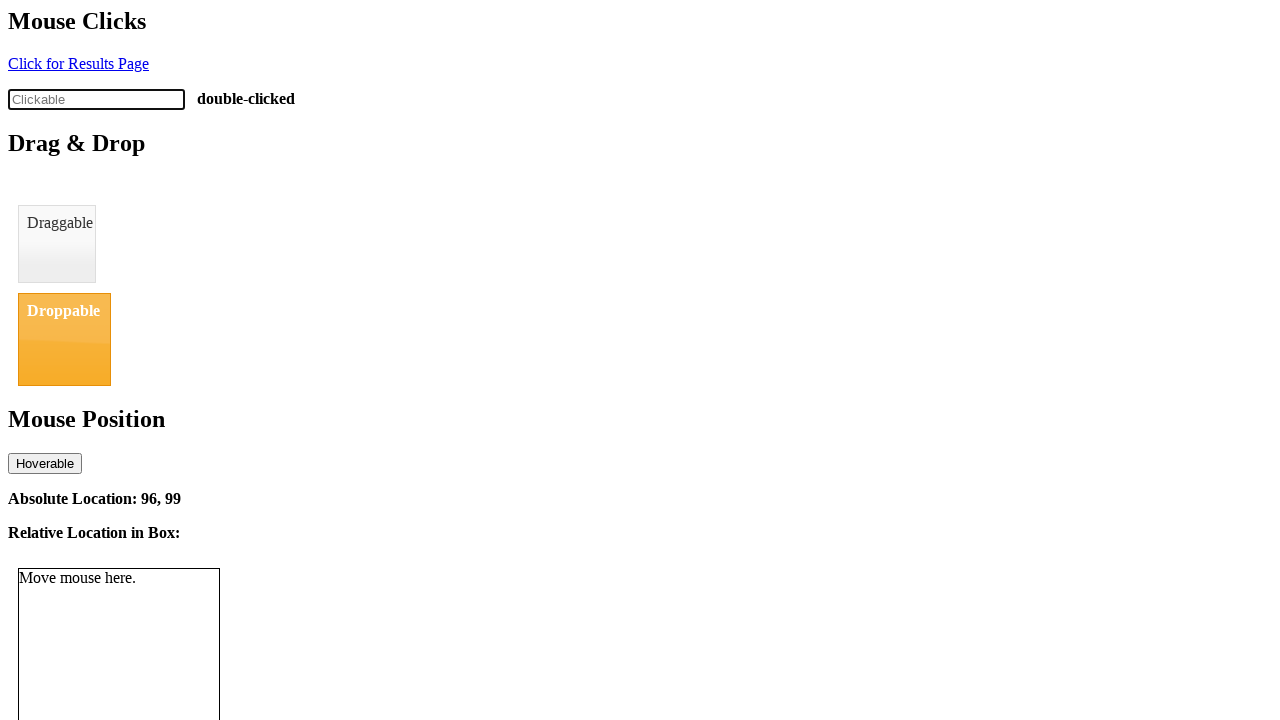

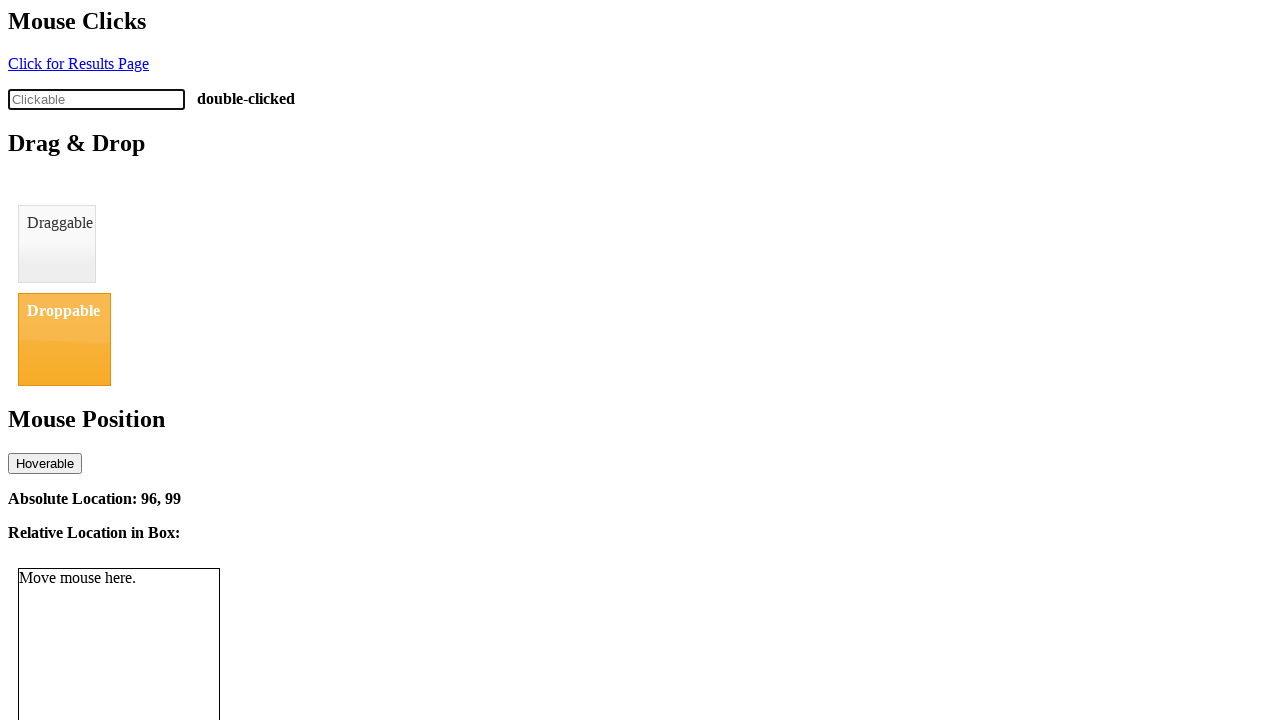